Tests the dynamic controls page by clicking the Remove button, waiting for the loading bar to disappear, and verifying the checkbox is removed and the "It's gone!" message is displayed.

Starting URL: https://practice.cydeo.com/dynamic_controls

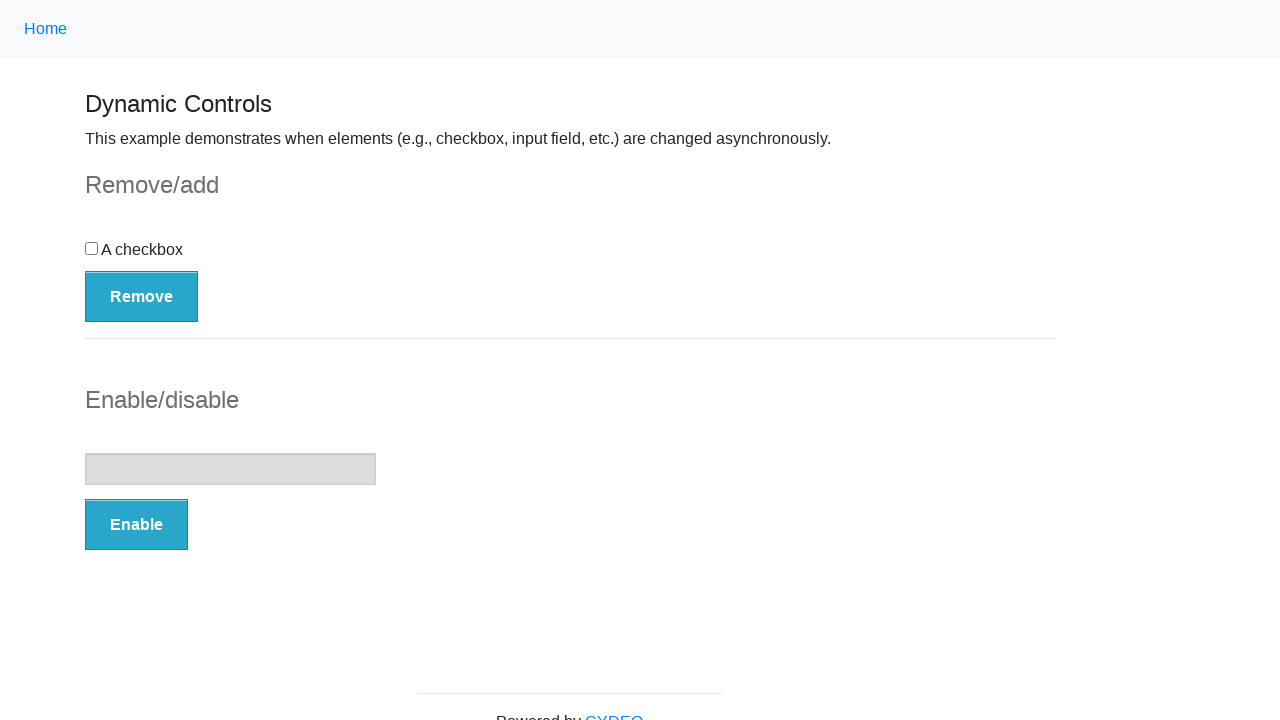

Navigated to dynamic controls practice page
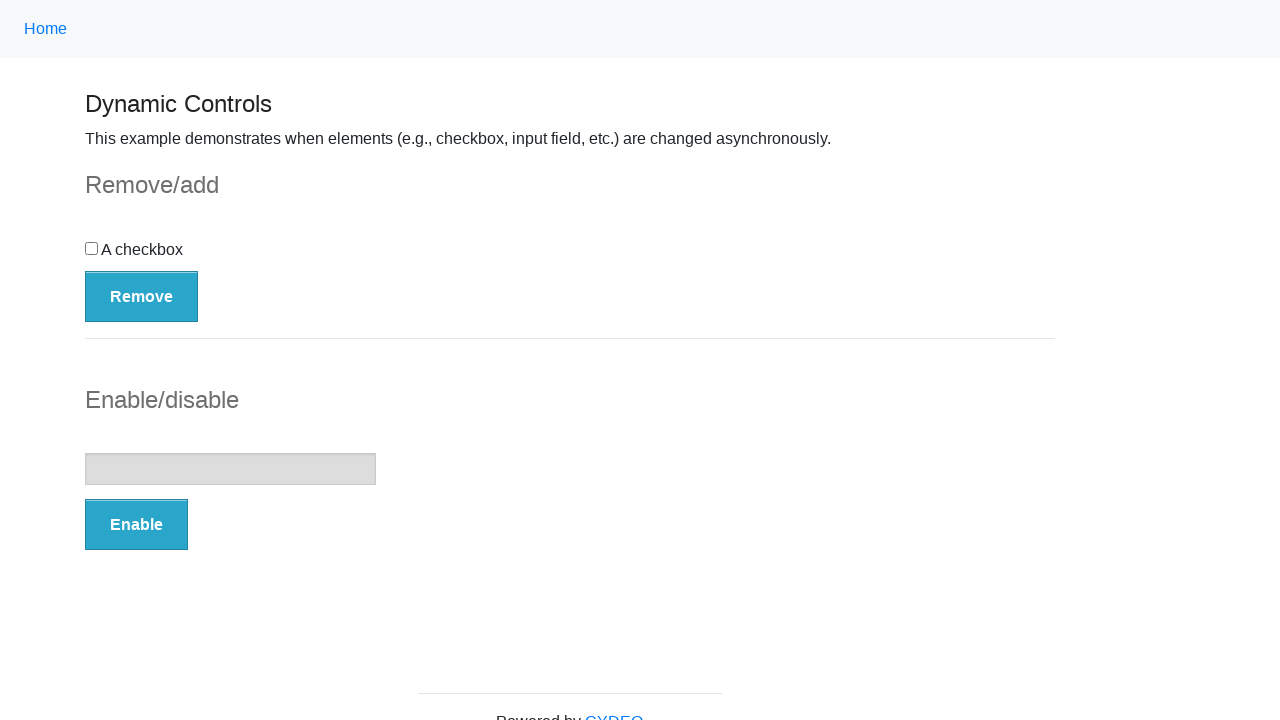

Clicked the Remove button at (142, 296) on button:has-text('Remove')
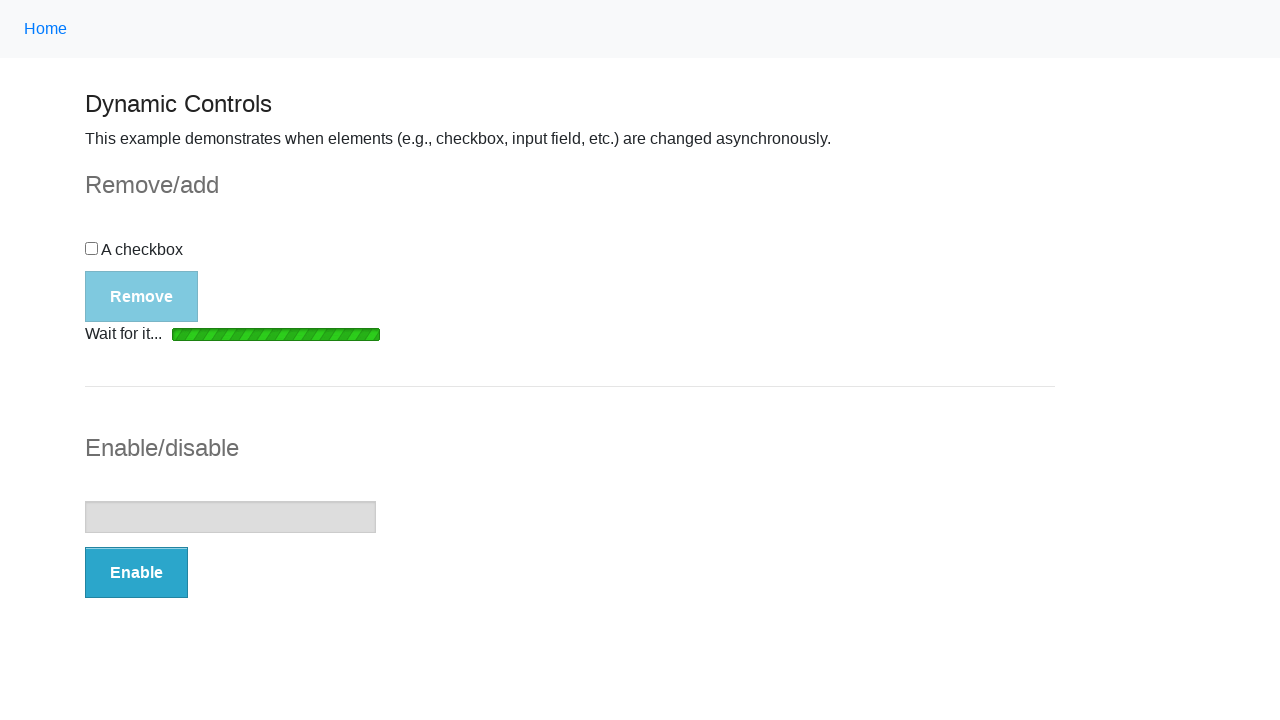

Loading bar disappeared
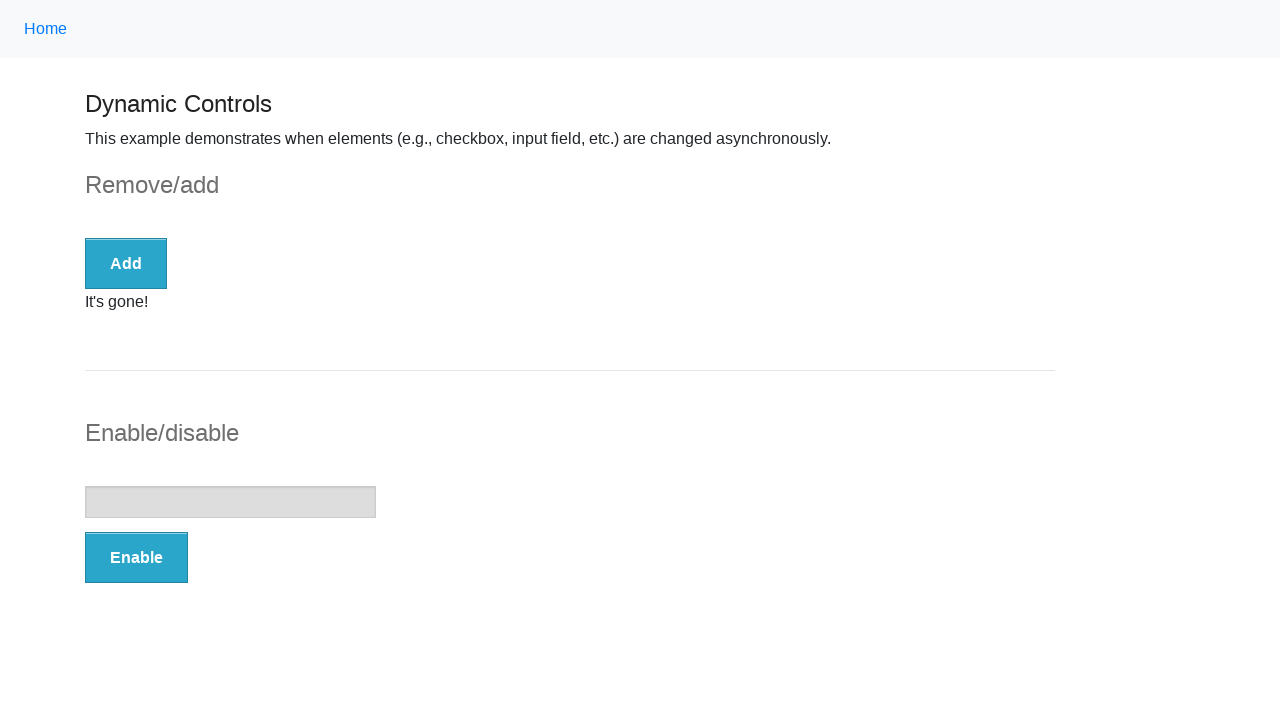

Verified checkbox is removed and not visible
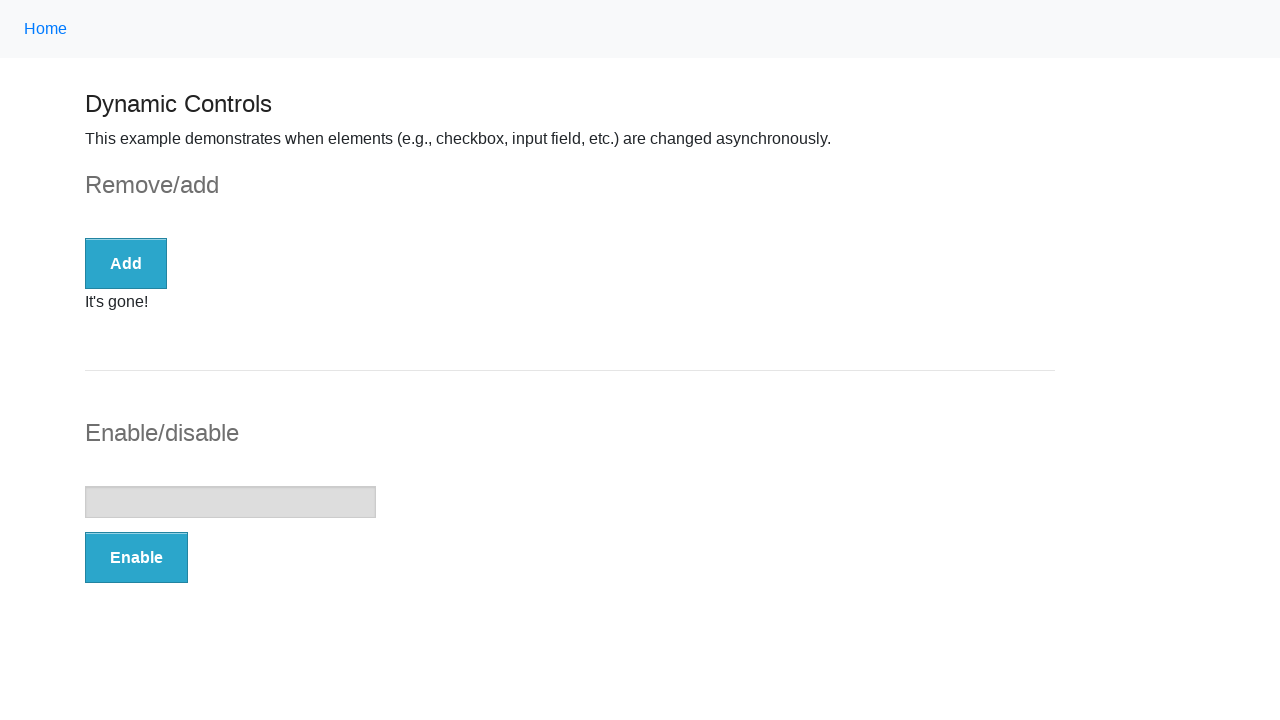

Verified 'It's gone!' message is visible
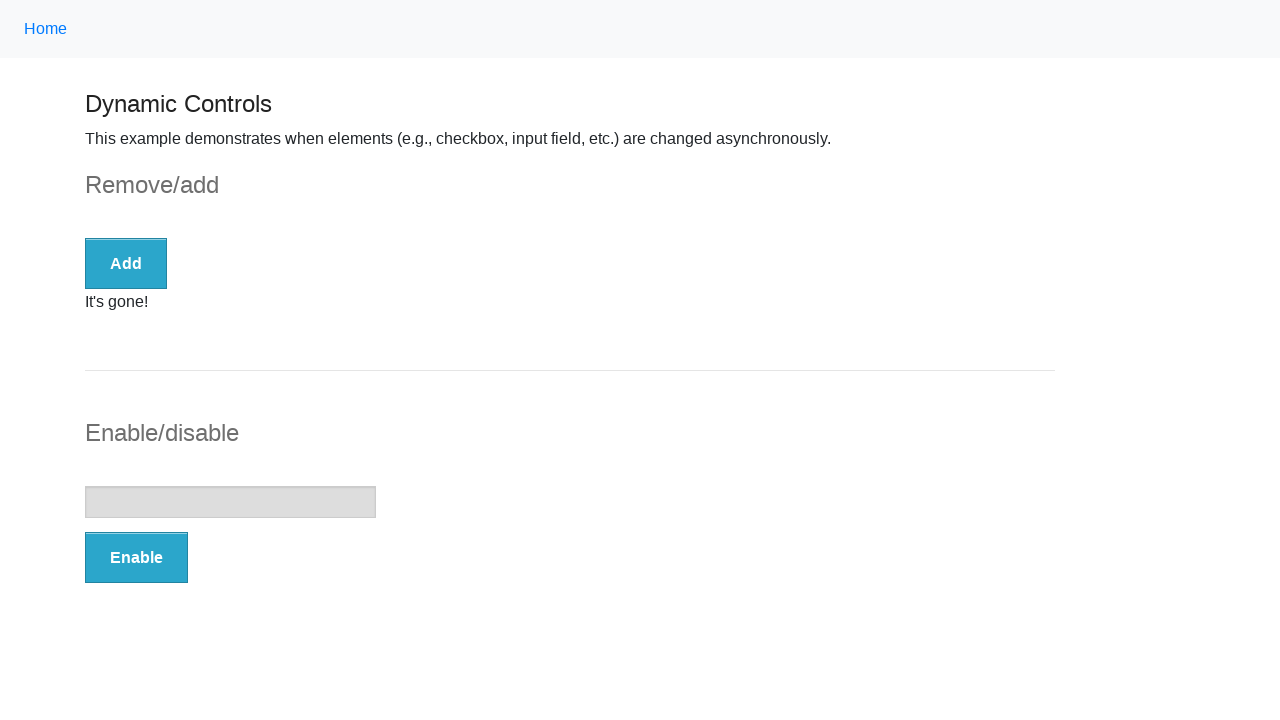

Verified message text content is 'It's gone!'
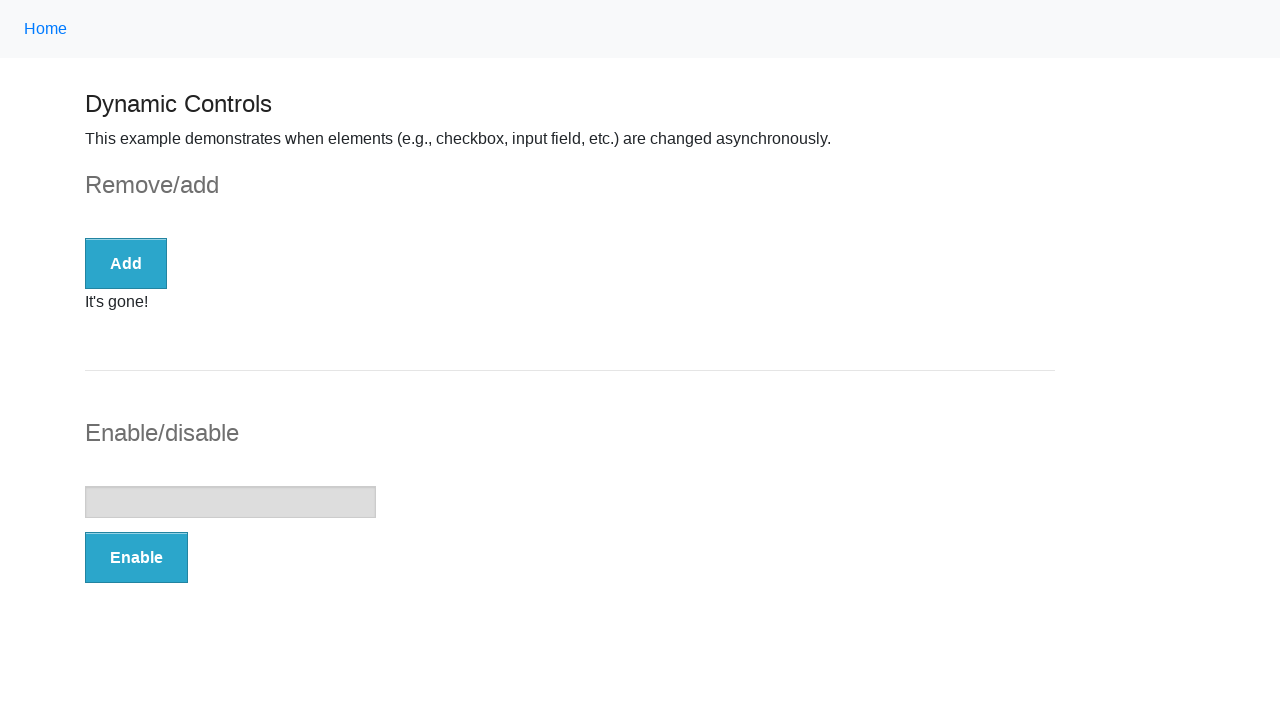

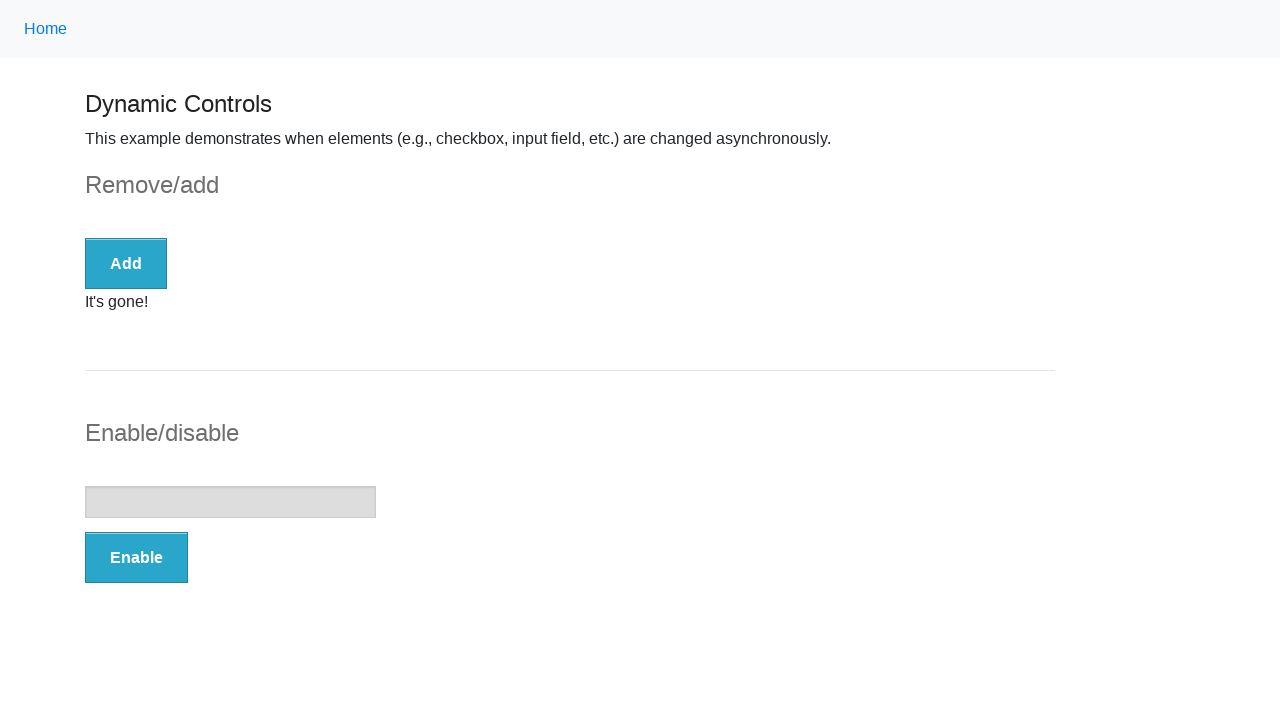